Tests checkbox functionality by toggling the state of two checkboxes and verifying their checked status

Starting URL: https://the-internet.herokuapp.com/checkboxes

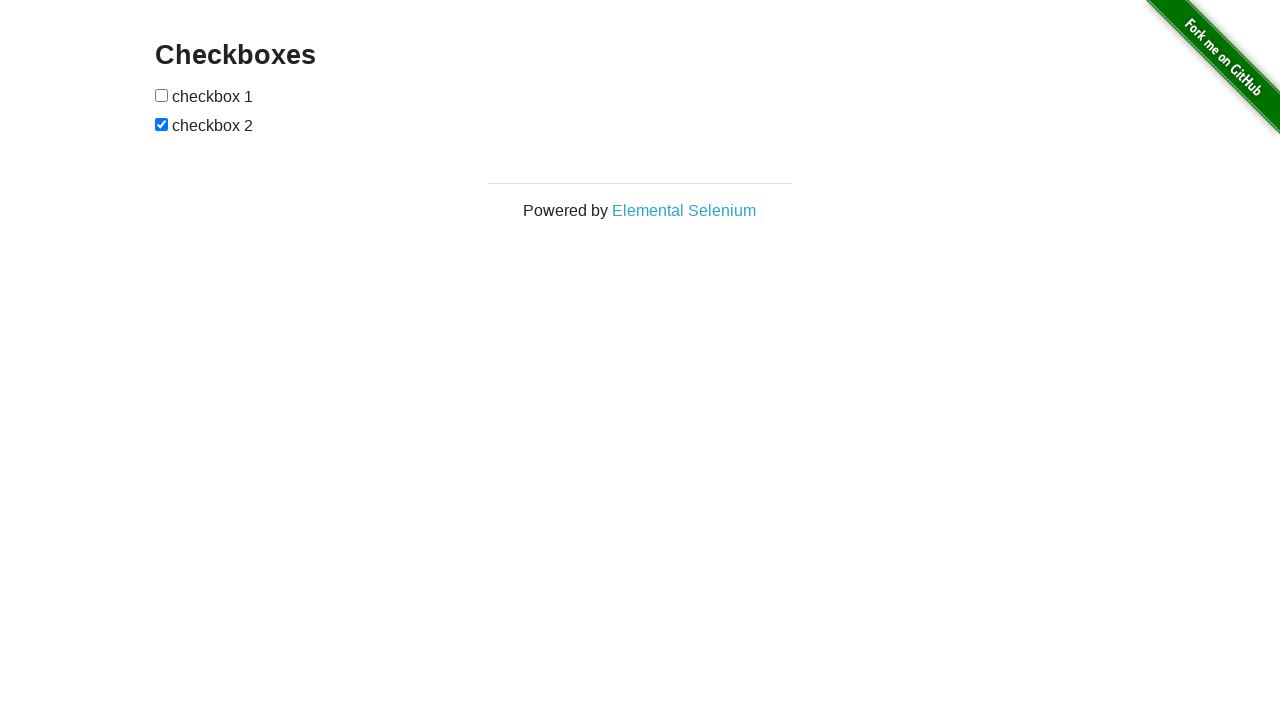

Located first checkbox element
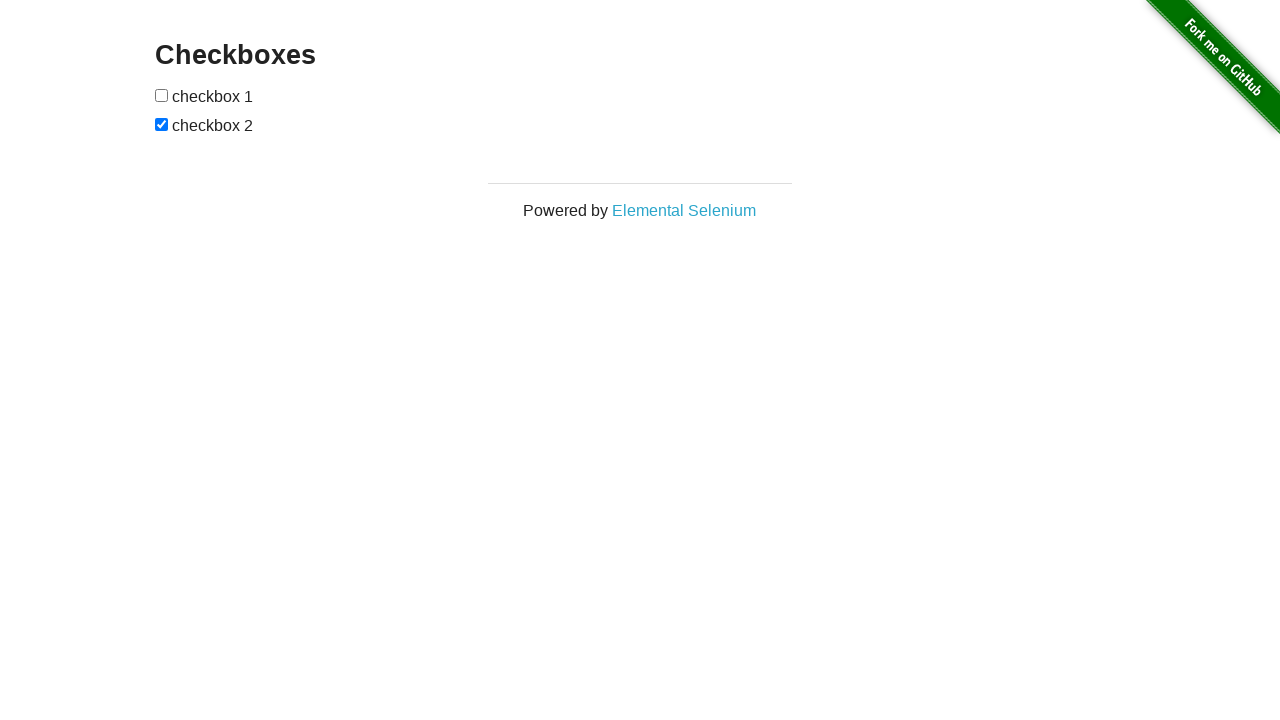

Located second checkbox element
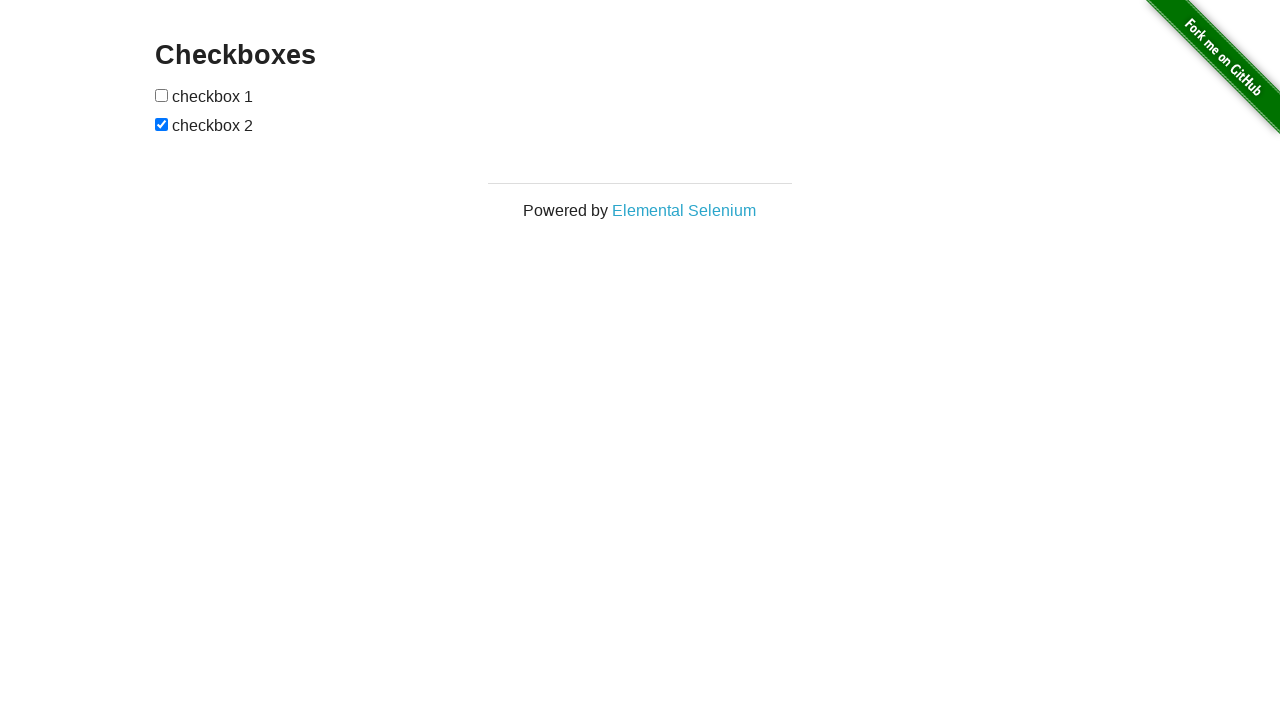

Retrieved initial checked state of first checkbox: False
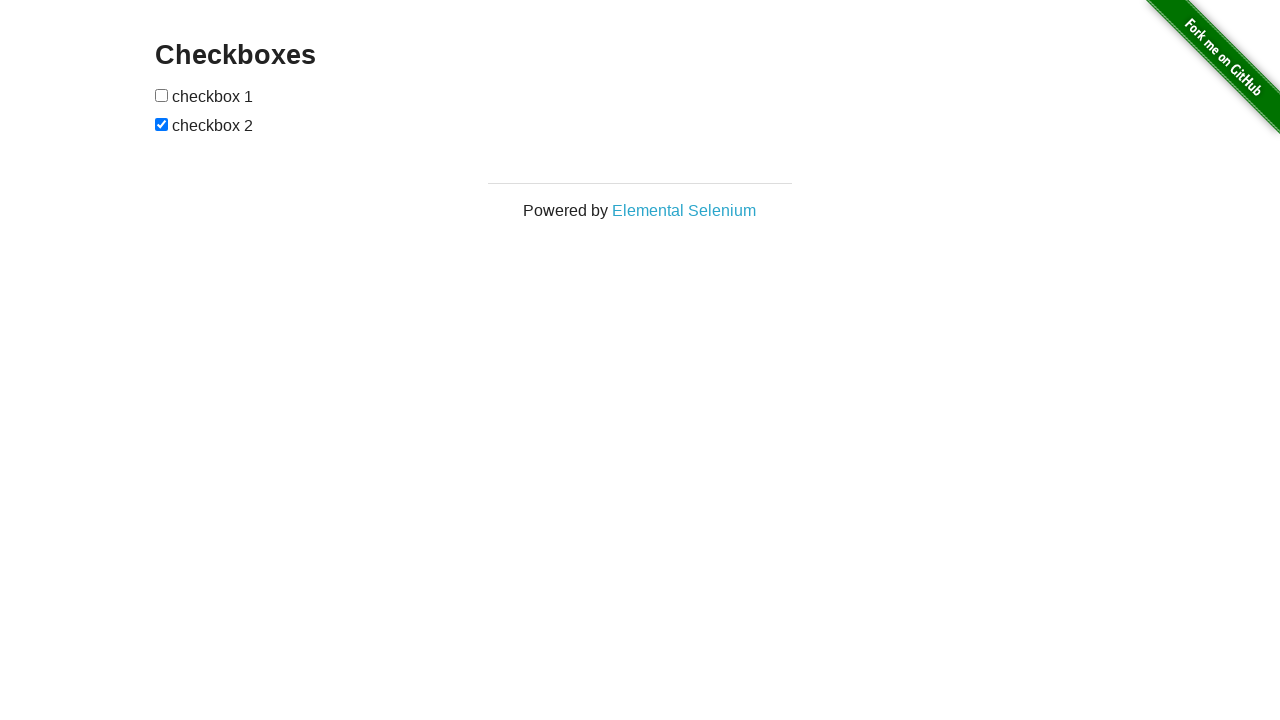

Retrieved initial checked state of second checkbox: True
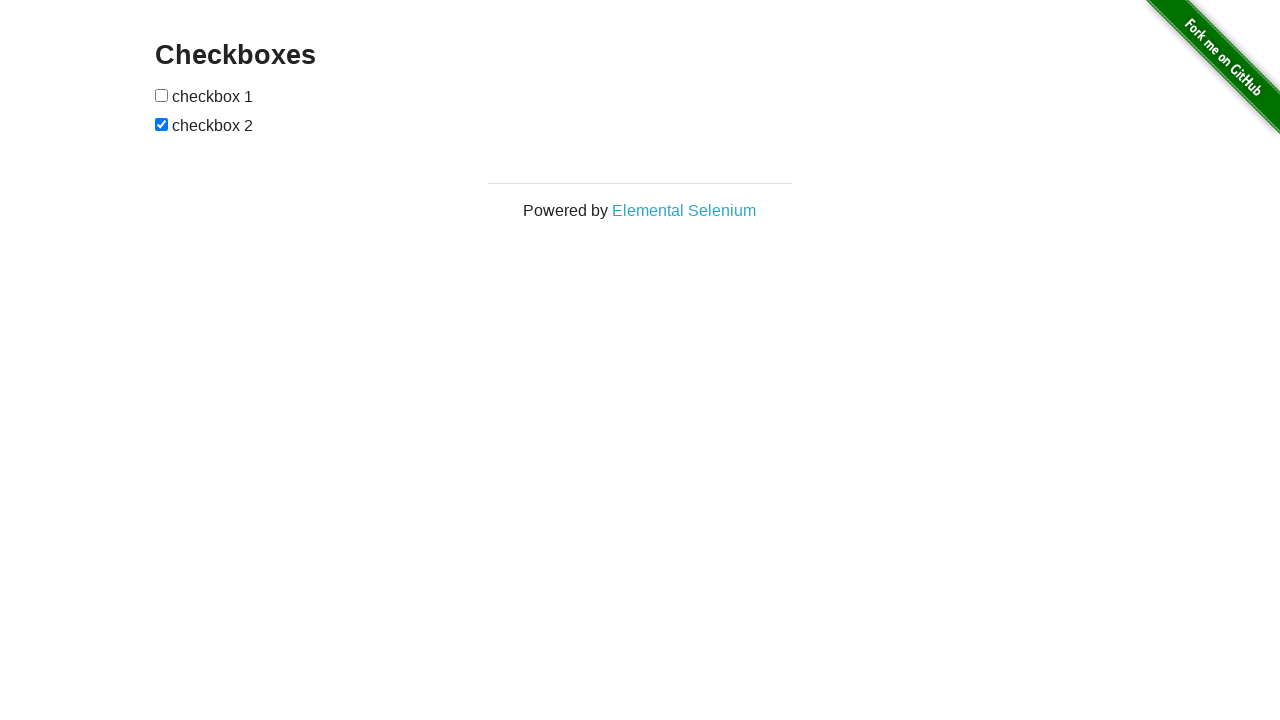

Clicked first checkbox to toggle its state at (162, 95) on #checkboxes > input:nth-child(1)
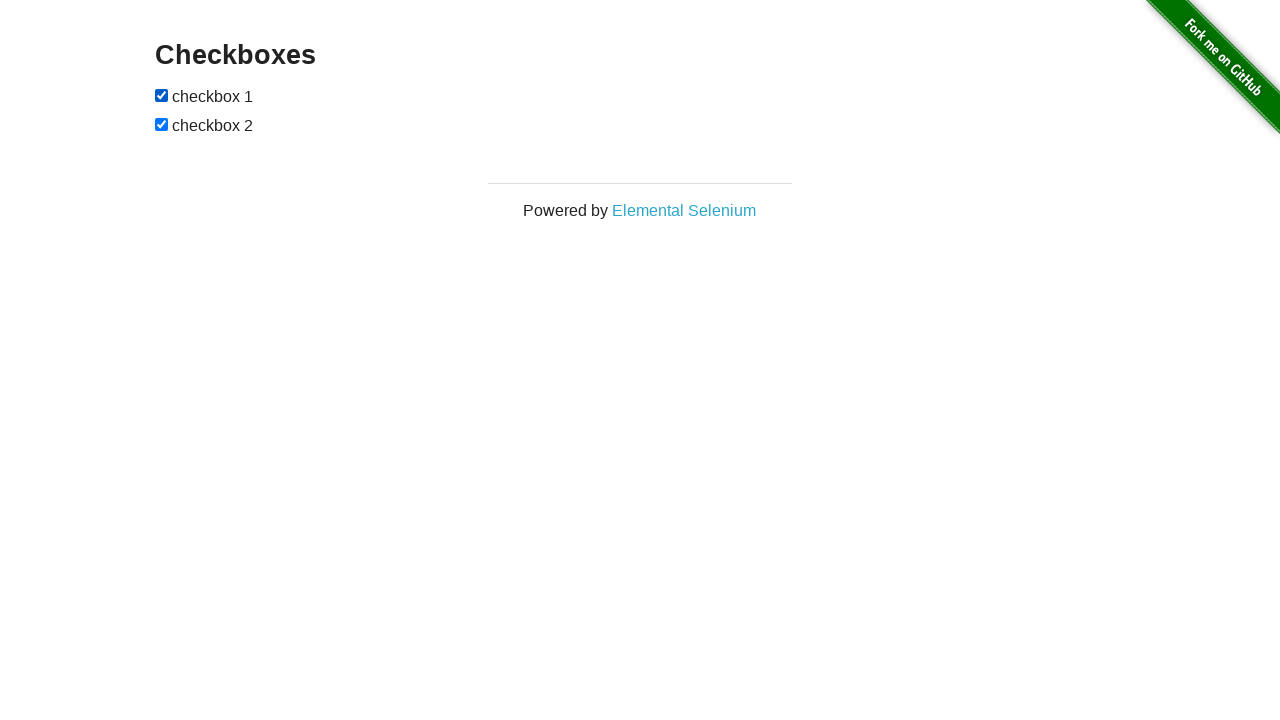

Clicked second checkbox to toggle its state at (162, 124) on #checkboxes > input:nth-child(3)
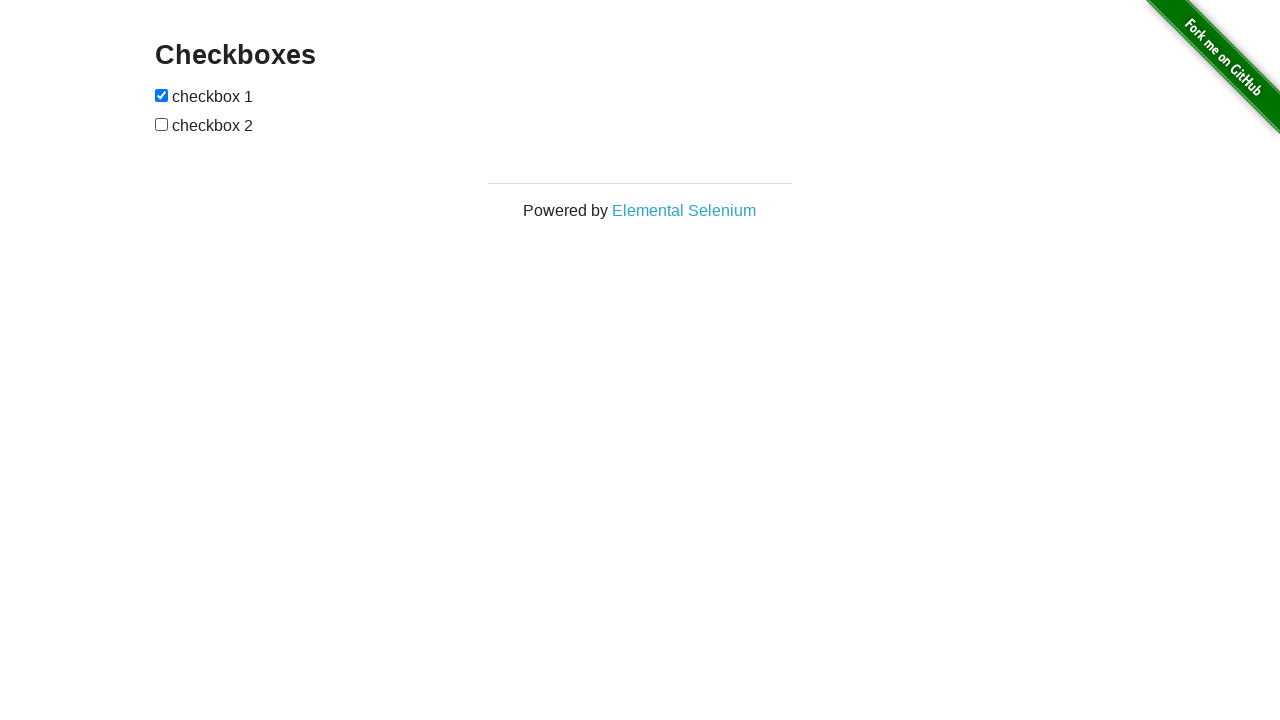

Retrieved checked state of first checkbox after toggle: True
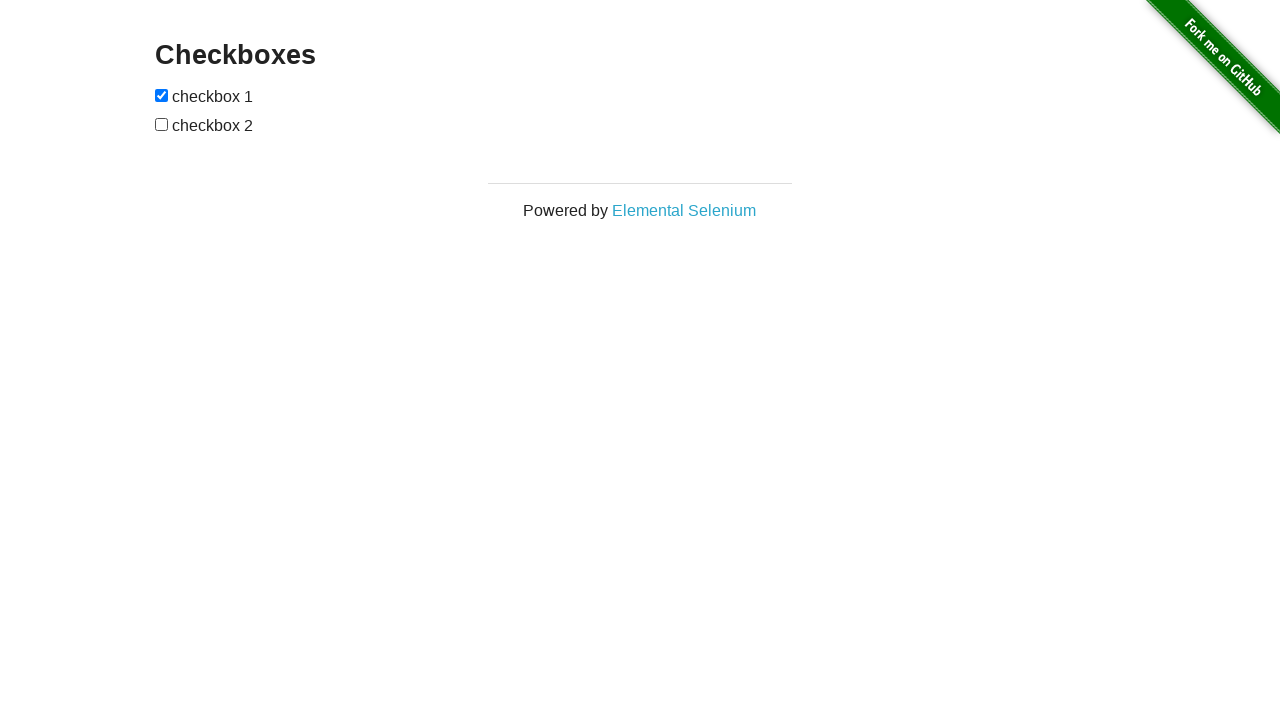

Retrieved checked state of second checkbox after toggle: False
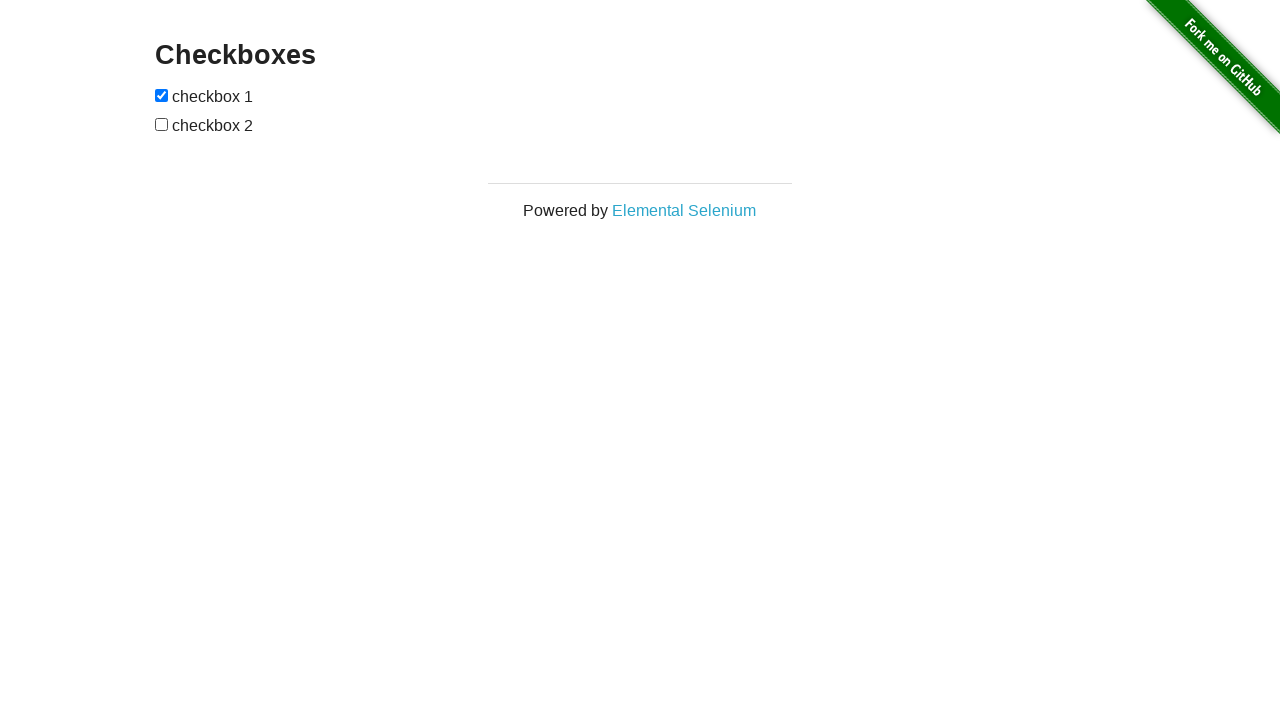

Verified that at least one checkbox is checked after toggling
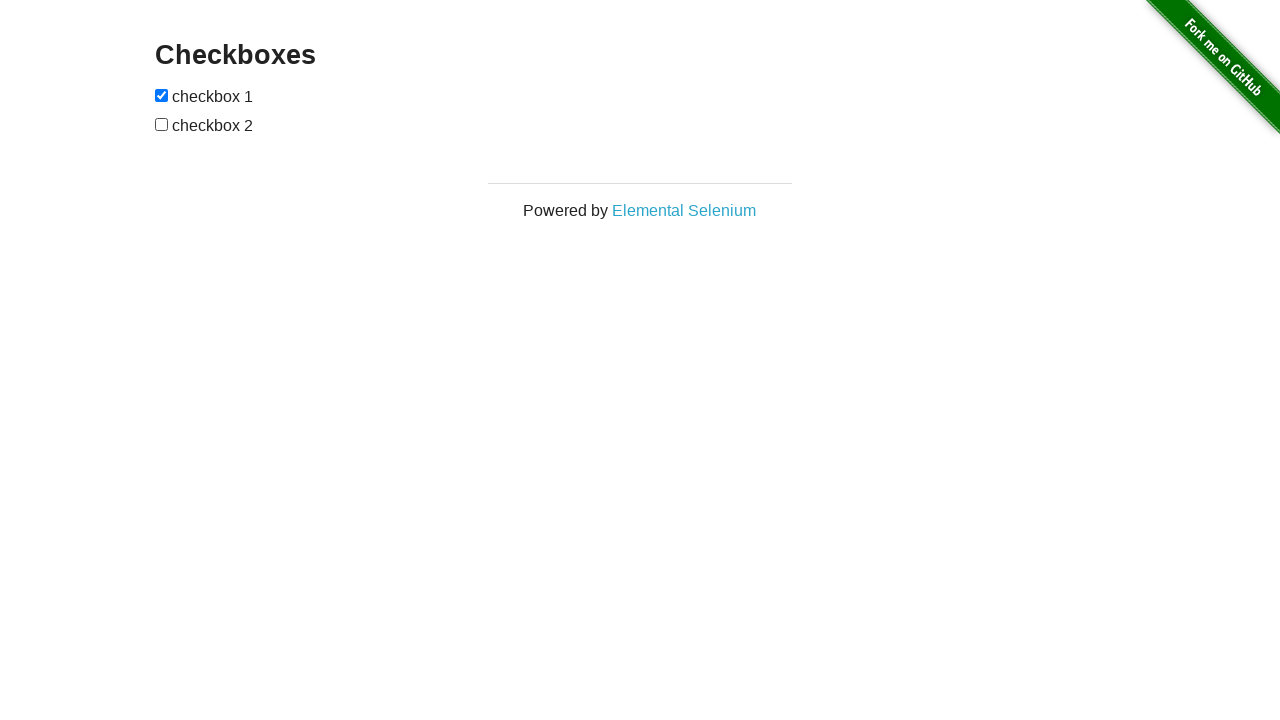

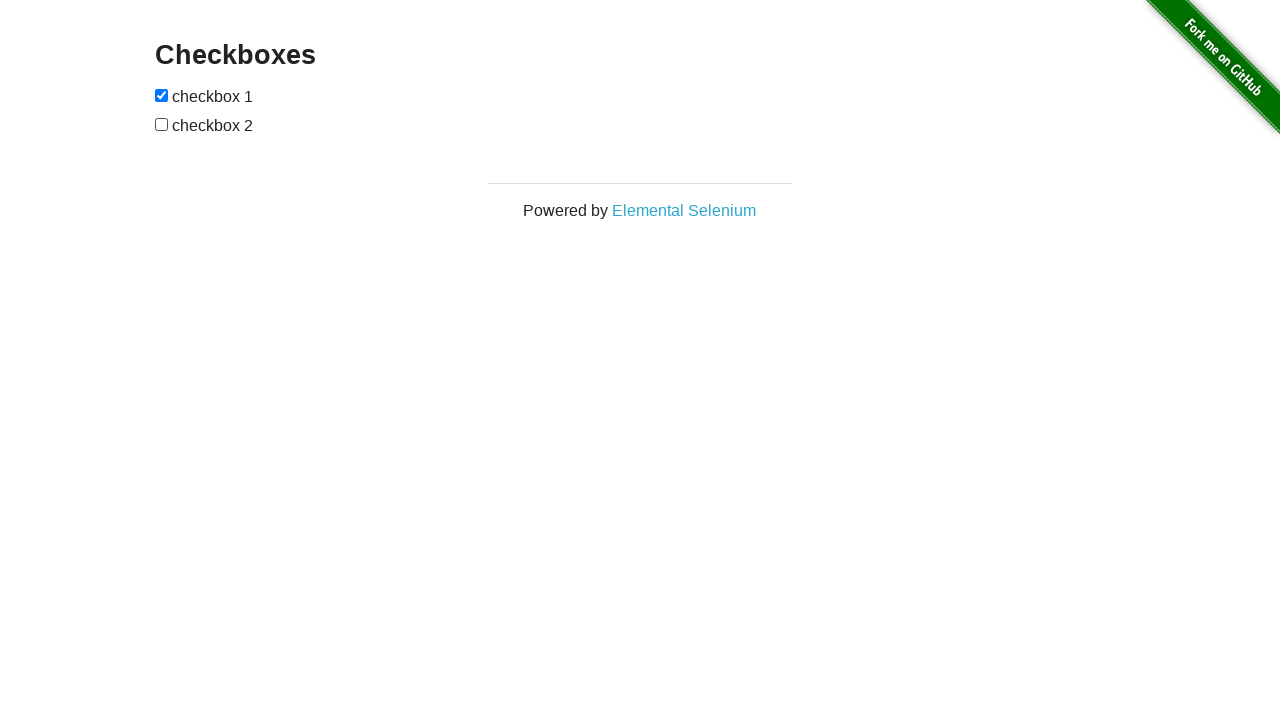